Tests alert handling functionality by clicking a button that triggers a timed alert and accepting it

Starting URL: https://demoqa.com/alerts

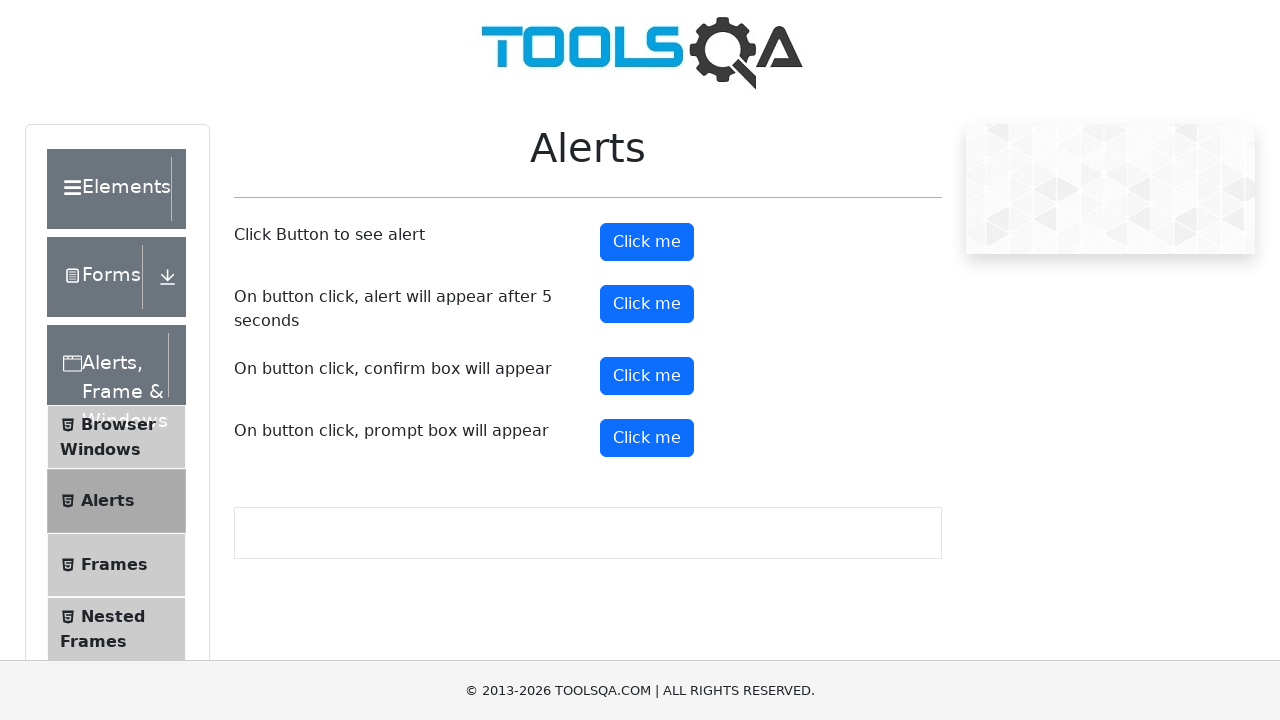

Clicked timer alert button to trigger alert after 5 seconds at (647, 304) on button#timerAlertButton
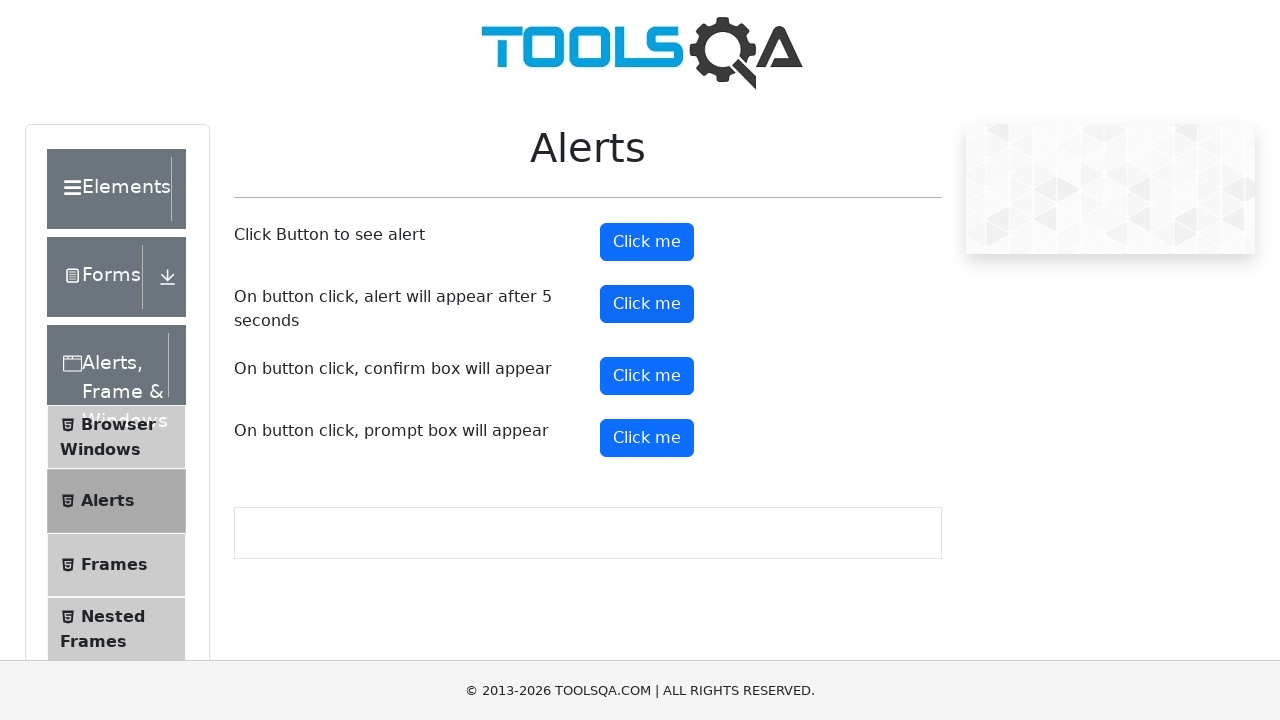

Waited 5.5 seconds for alert to appear
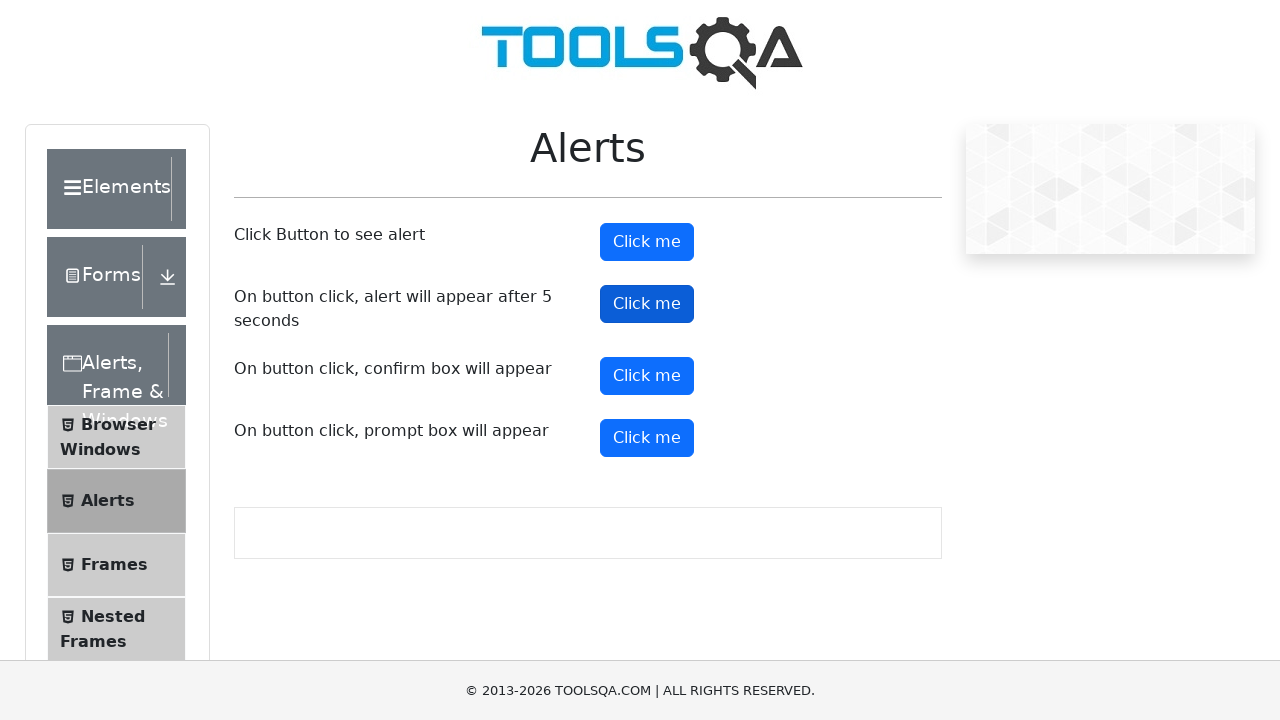

Set up dialog handler to accept alert
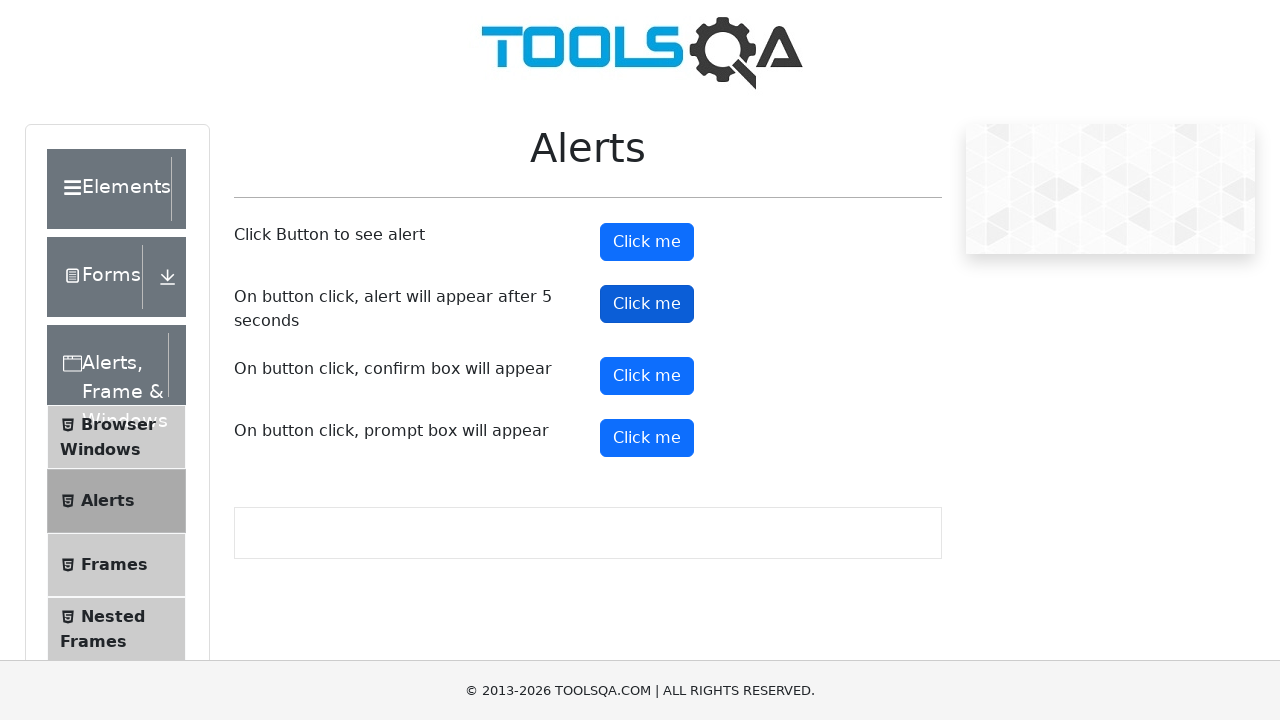

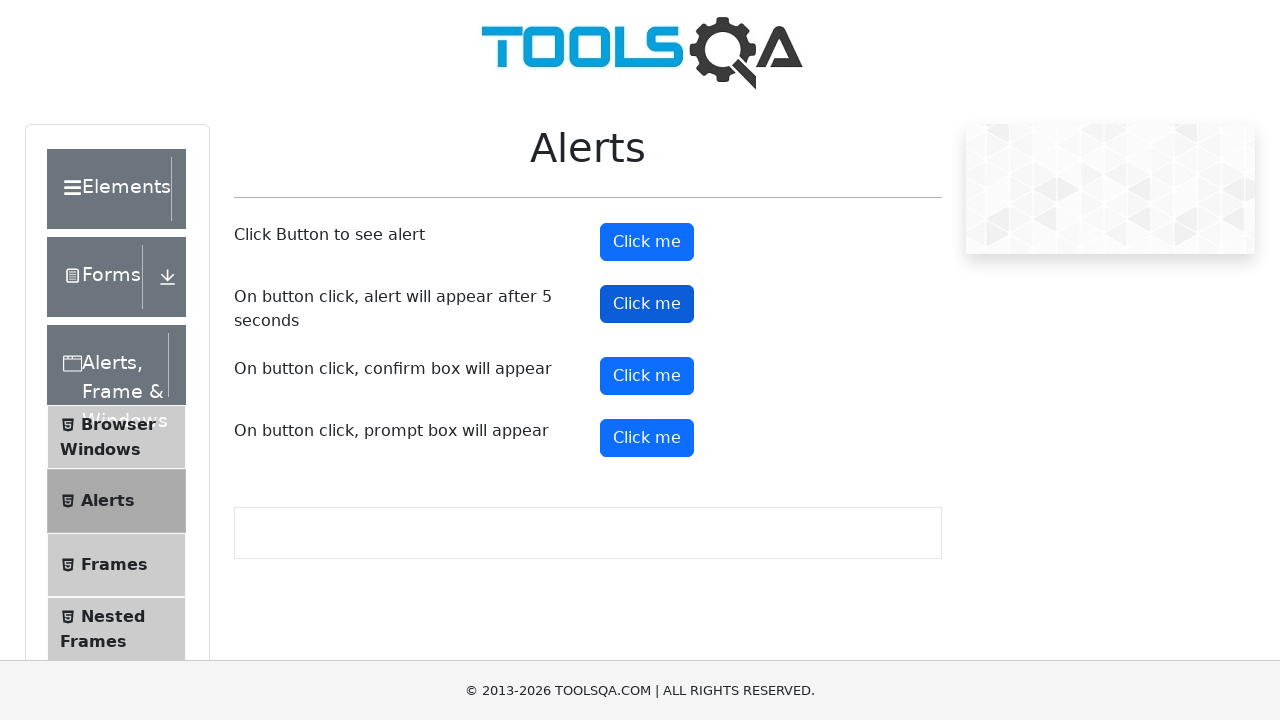